Tests drag and drop action by dragging element A to element B on a drag-and-drop demo page

Starting URL: https://crossbrowsertesting.github.io/drag-and-drop

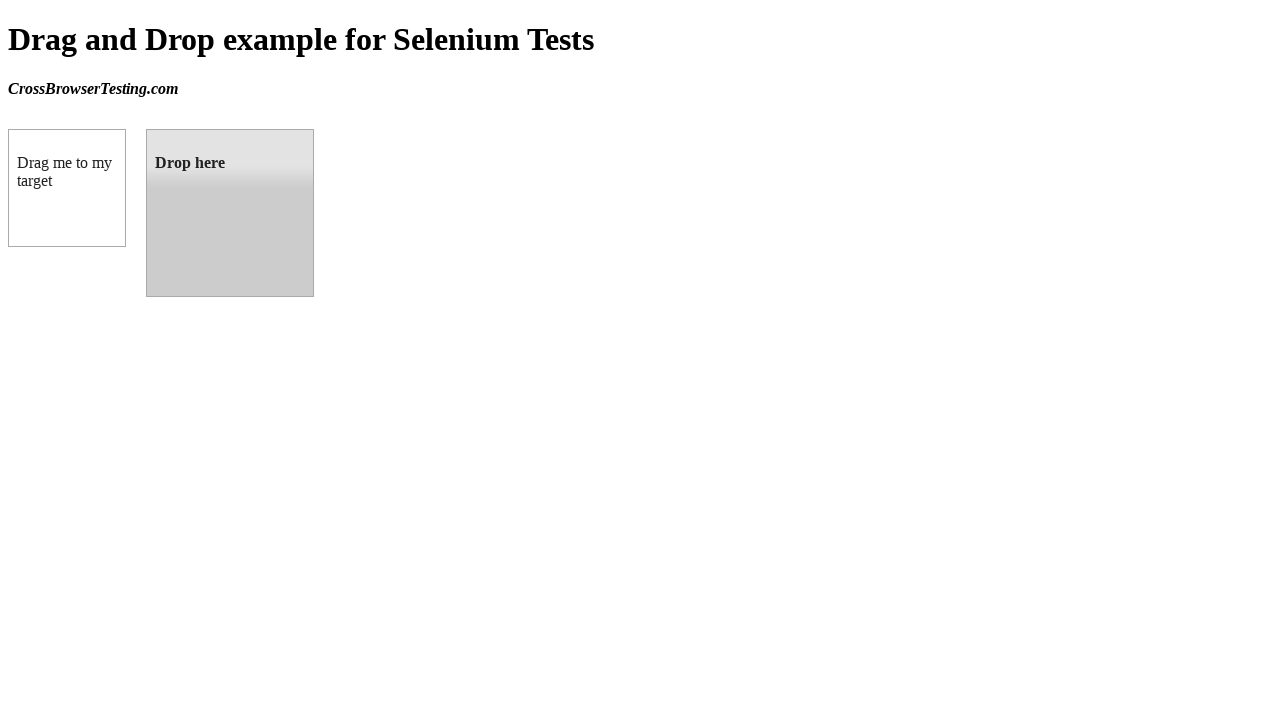

Waited for draggable element to be visible
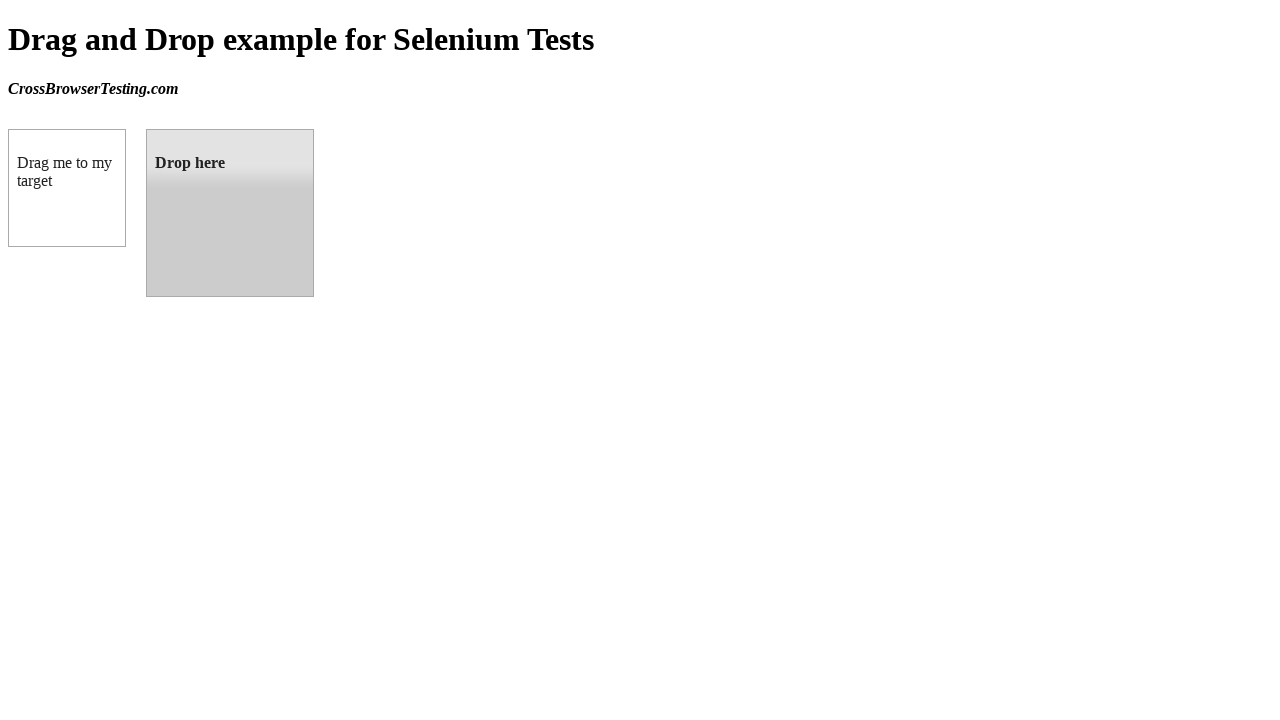

Waited for droppable element to be visible
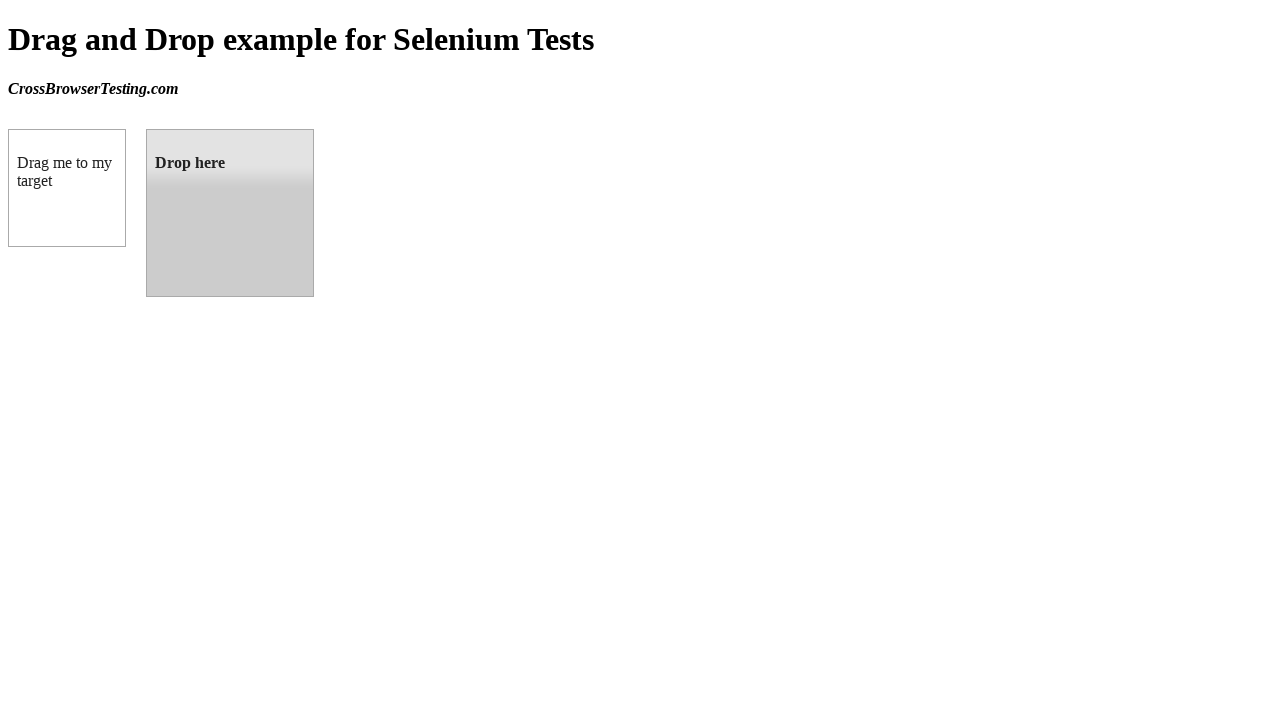

Located draggable element A
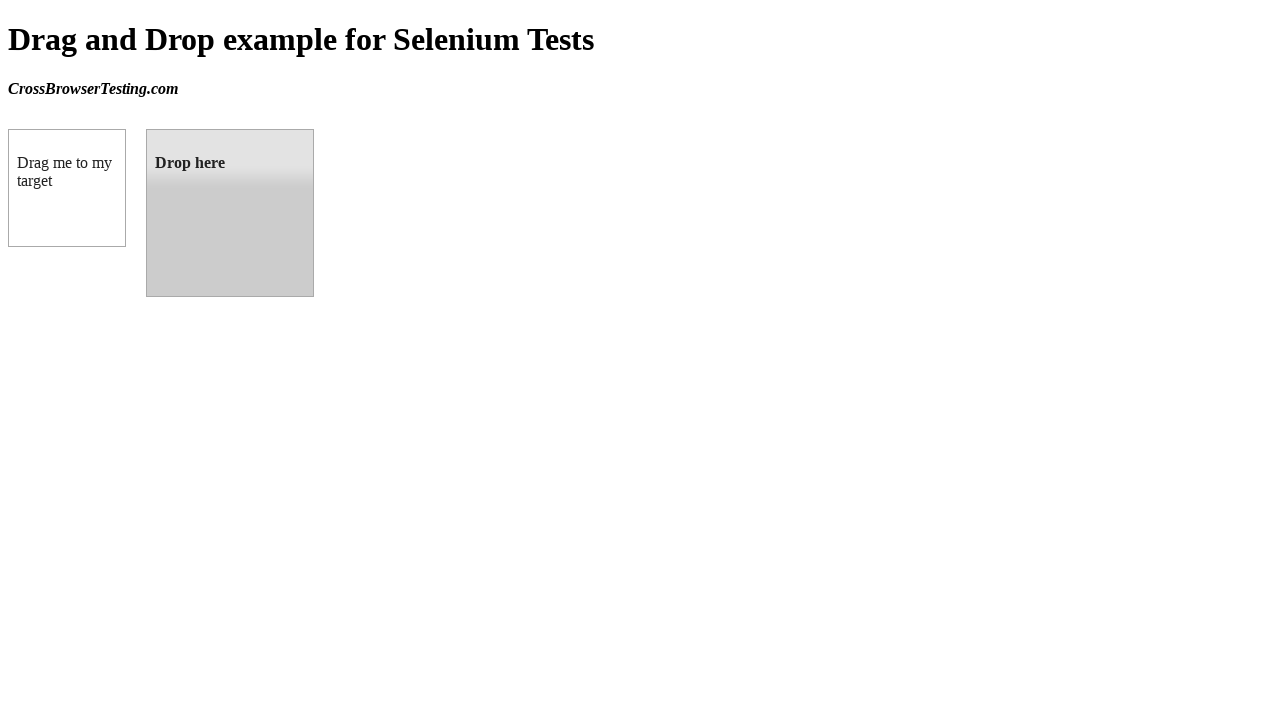

Located droppable element B
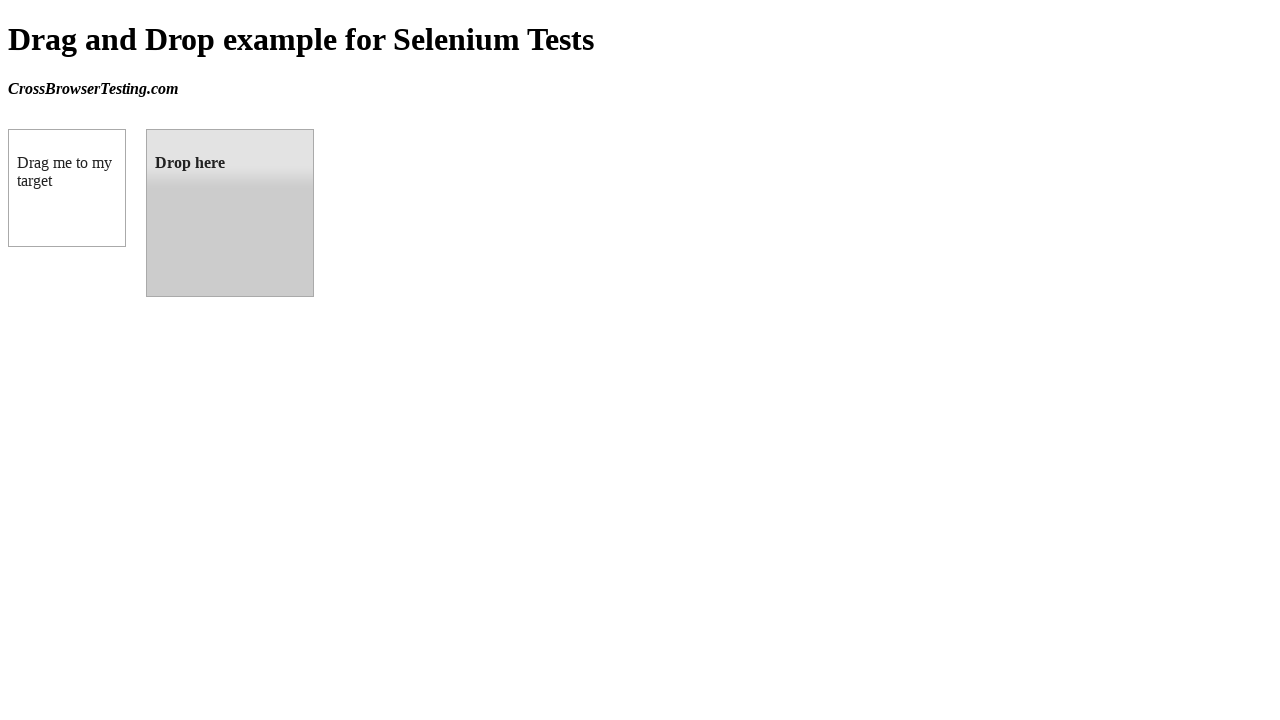

Dragged element A to element B at (230, 213)
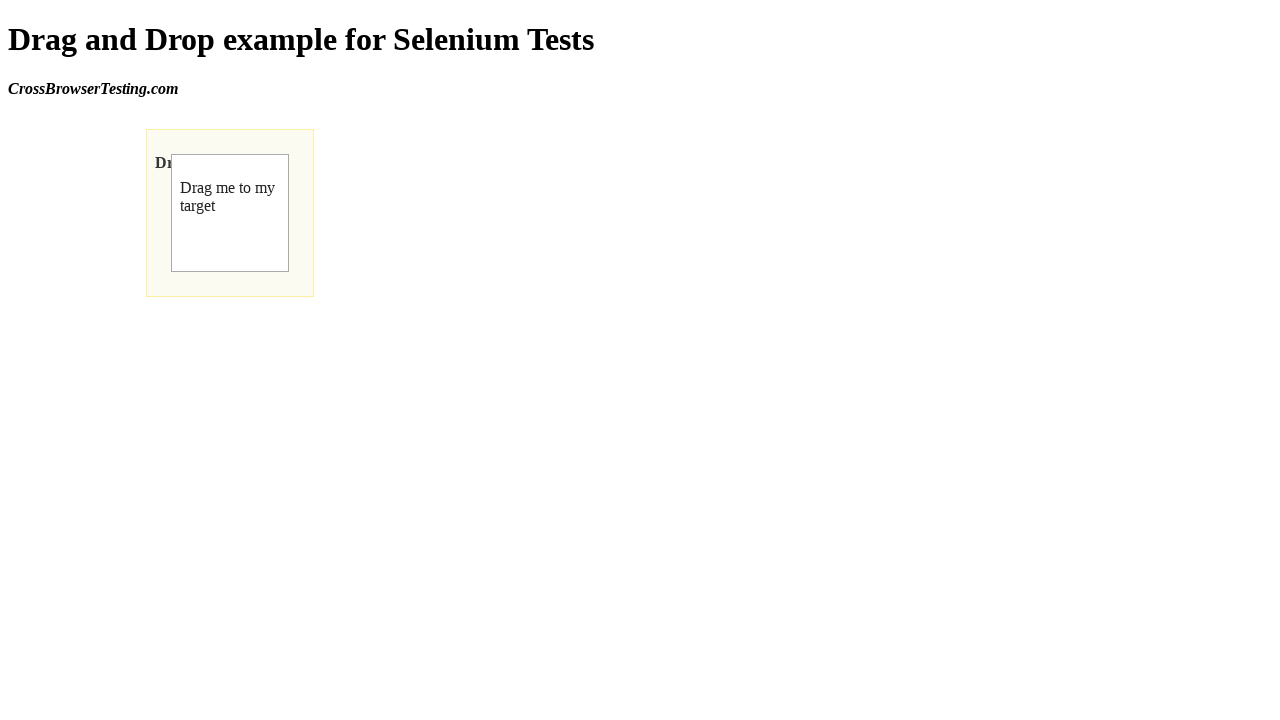

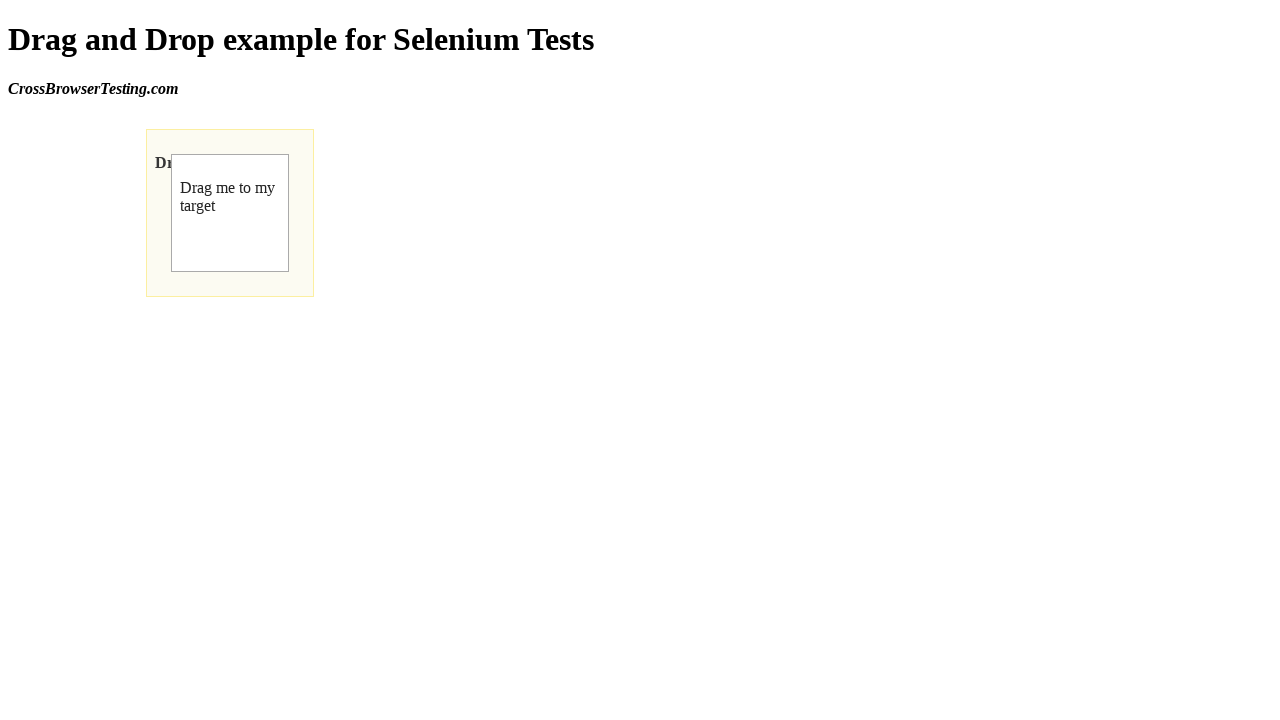